Tests input field by entering a decimal number with leading/trailing zeros

Starting URL: https://the-internet.herokuapp.com/

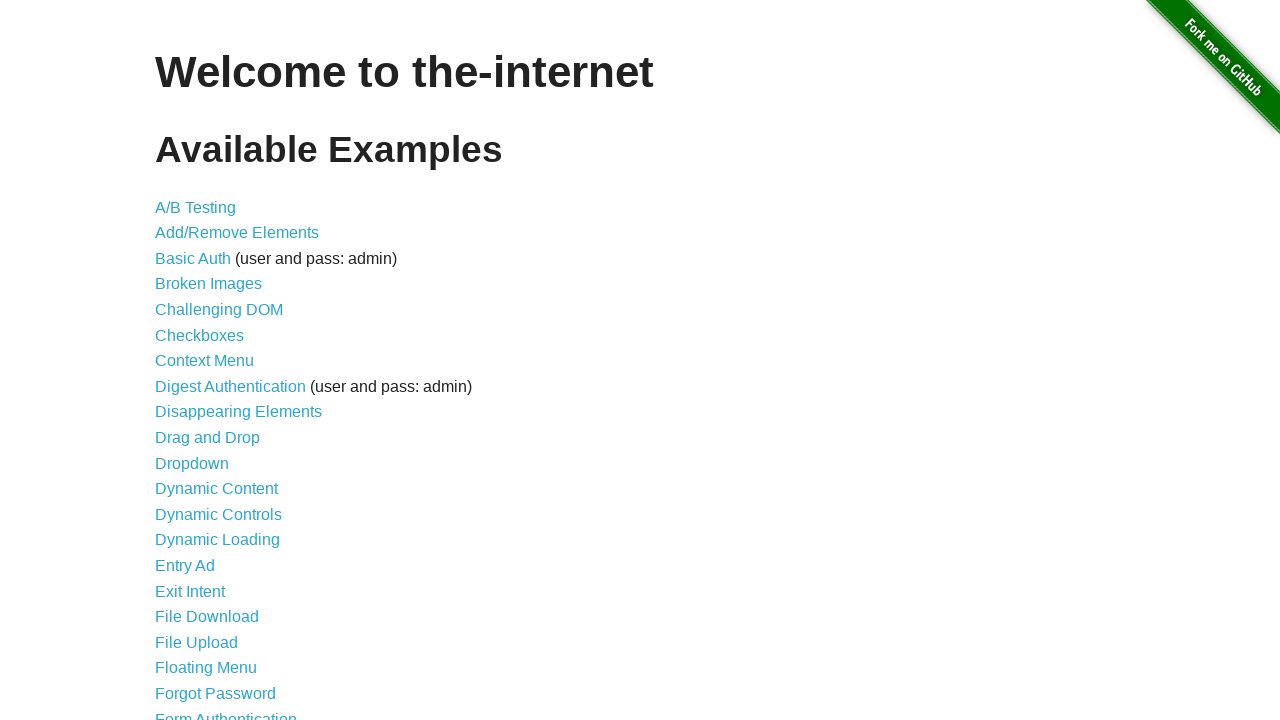

Clicked on Inputs link at (176, 361) on xpath=//a[@href='/inputs']
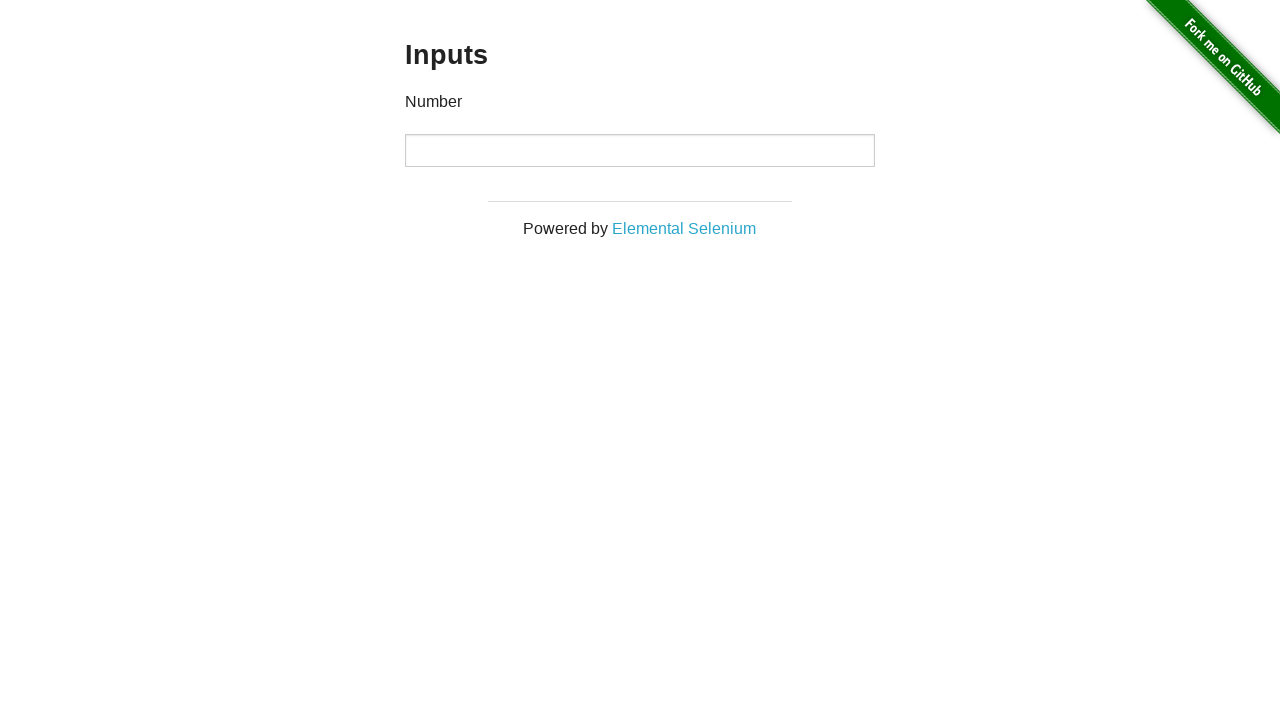

Verified navigation to inputs page
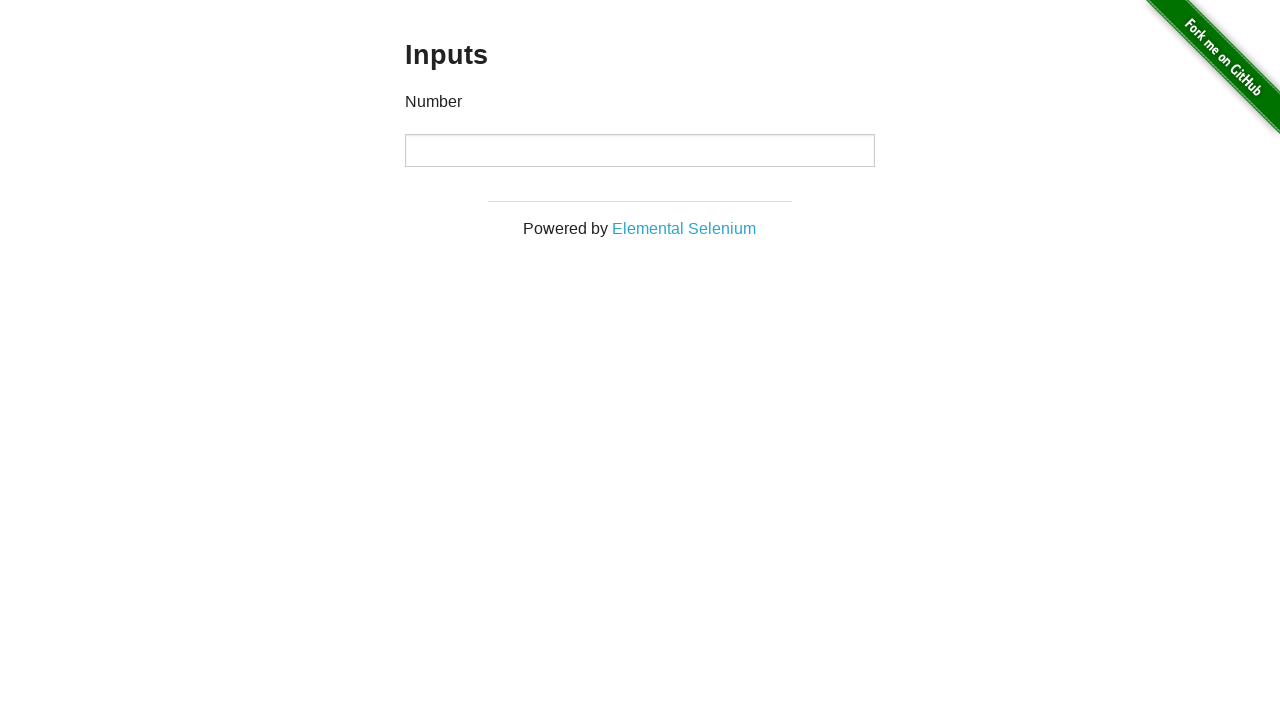

Cleared input field on input
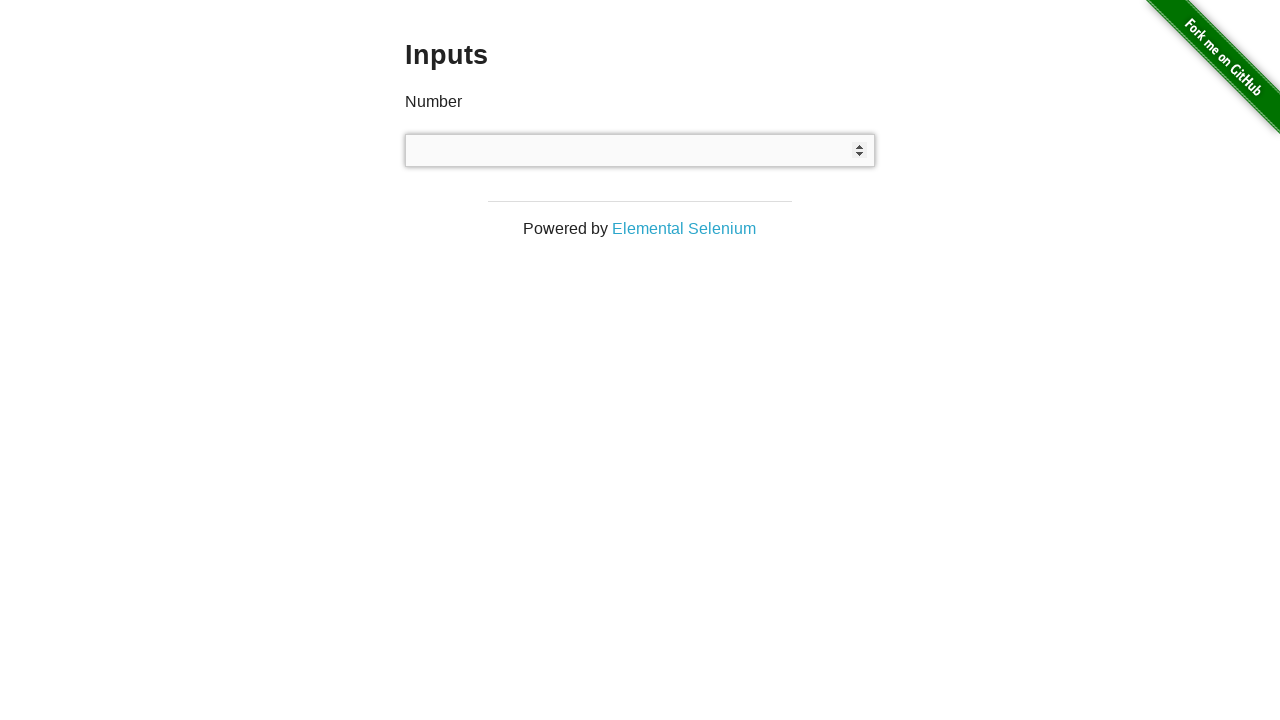

Entered decimal number with leading and trailing zeros: '001.00000001000' on input
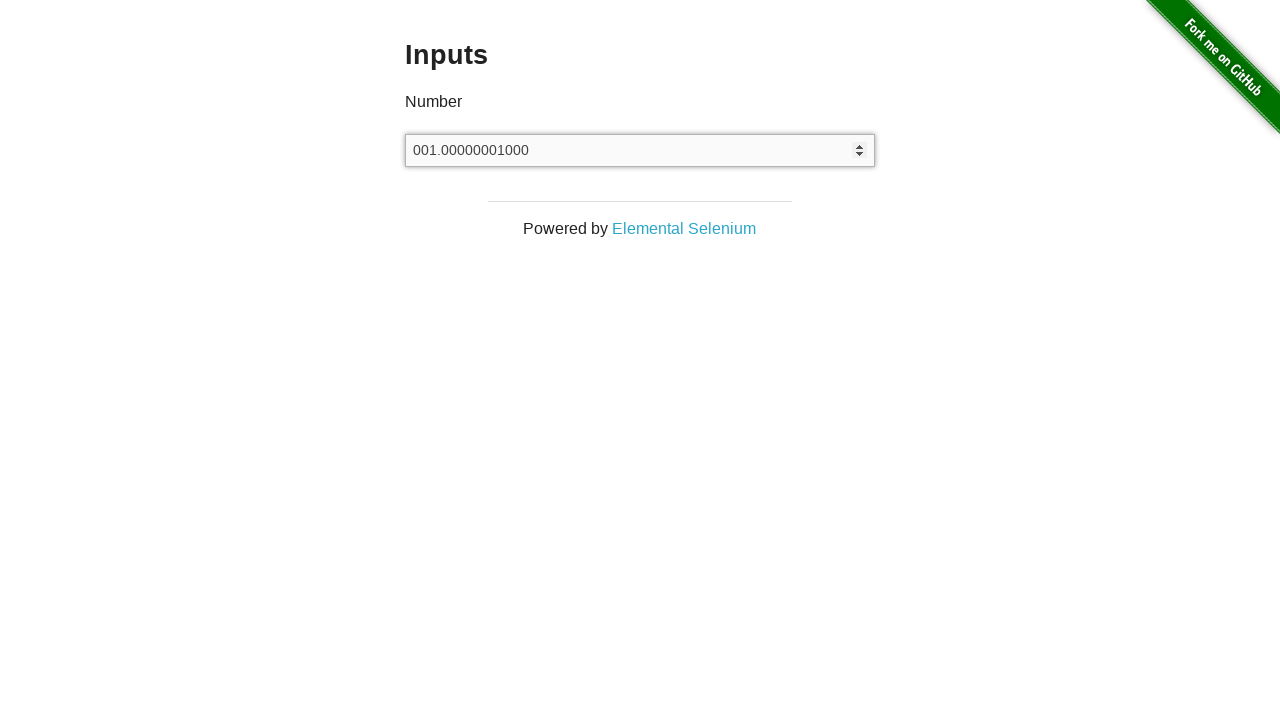

Verified input field contains correct decimal value with all zeros preserved
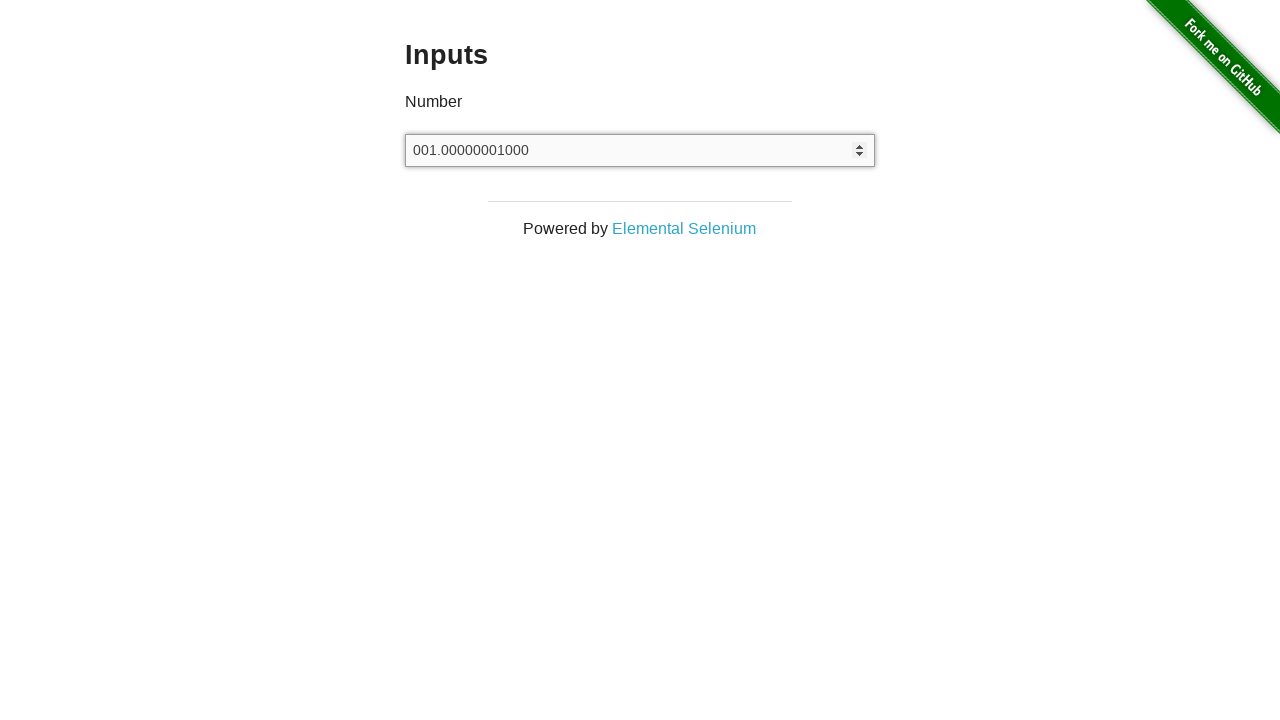

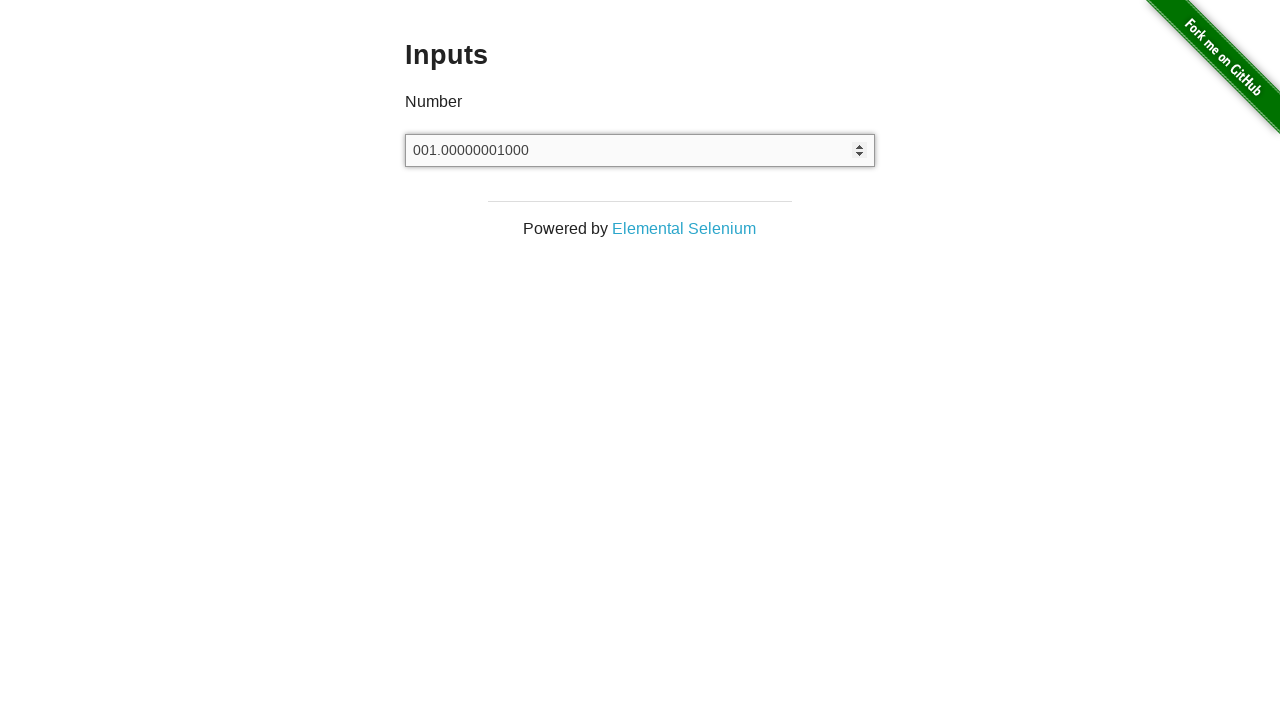